Tests clicking a link that opens a popup window on a test automation practice site

Starting URL: https://omayo.blogspot.com/

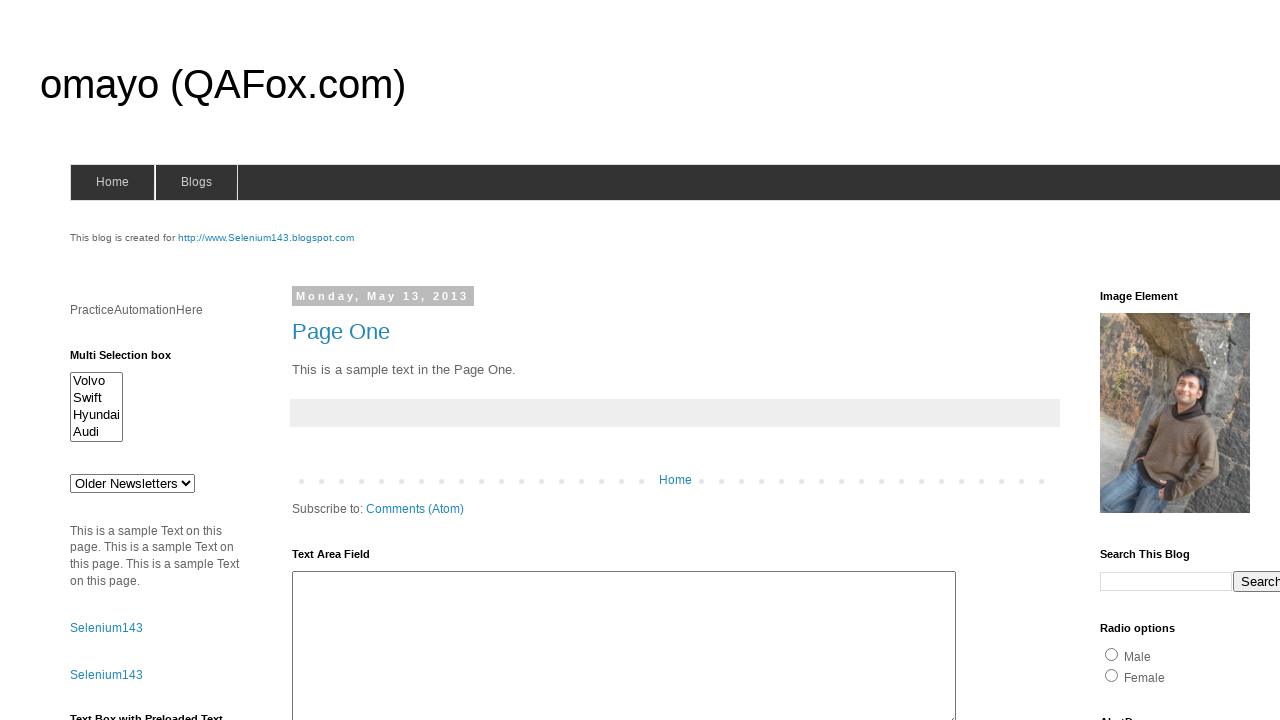

Clicked link to open popup window at (132, 360) on text=Open a popup window
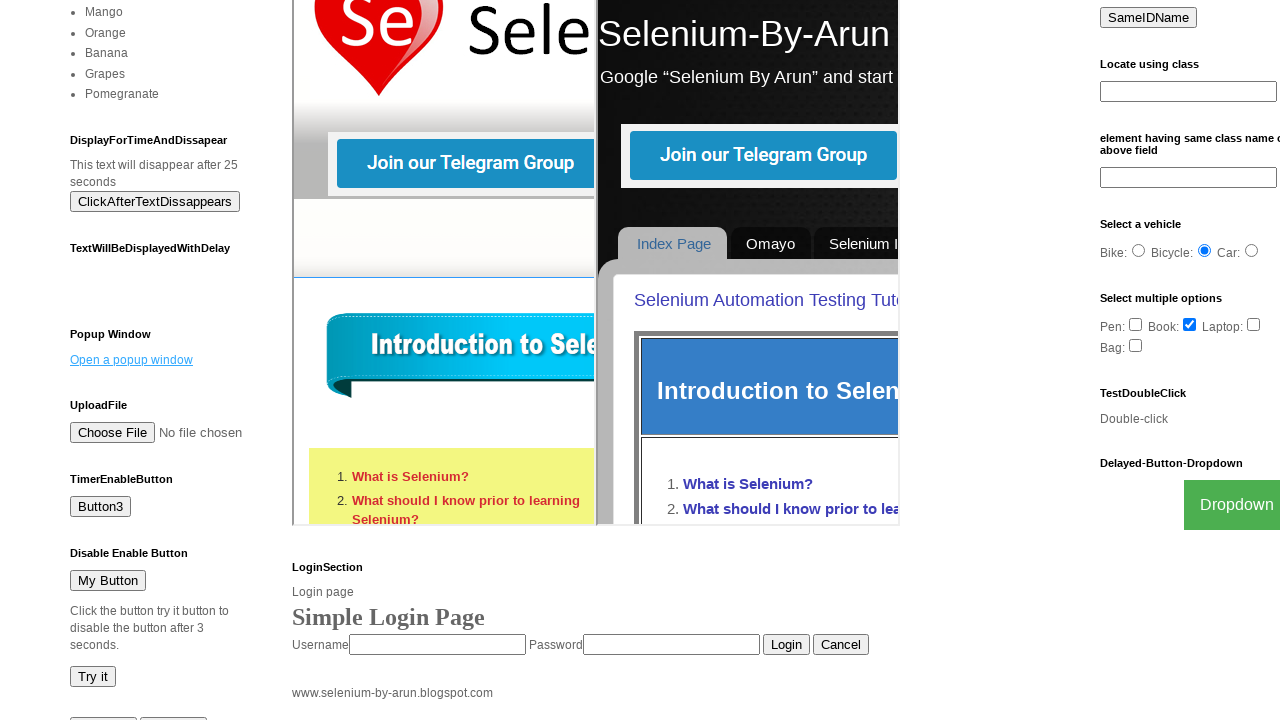

Waited 2 seconds for popup to appear
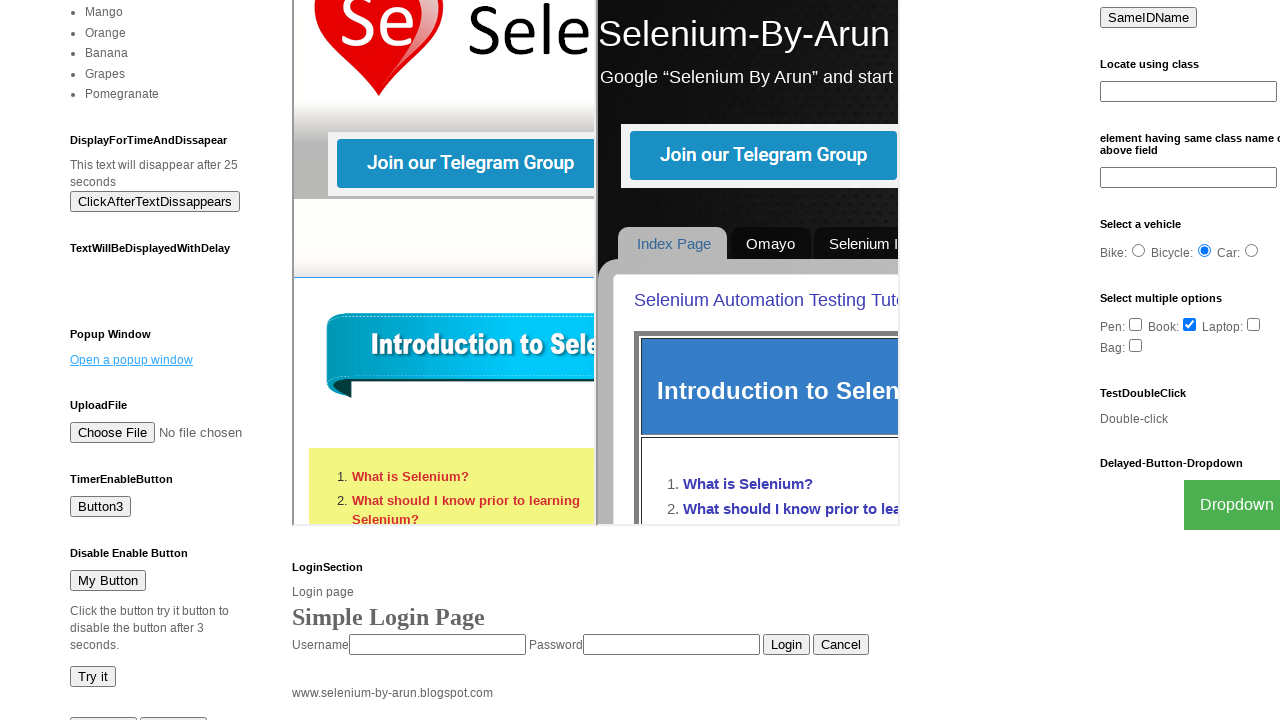

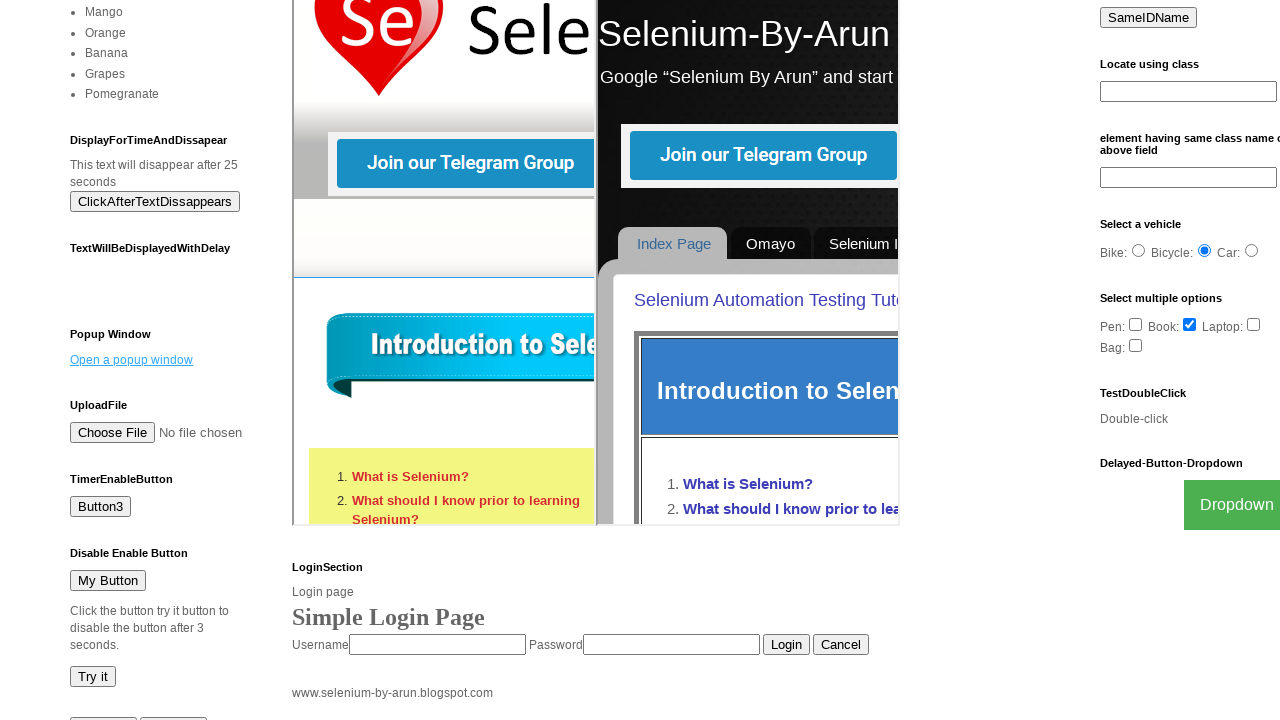